Tests various dropdown selection methods on a form page, including standard select dropdowns and custom dropdown components

Starting URL: https://leafground.com/select.xhtml

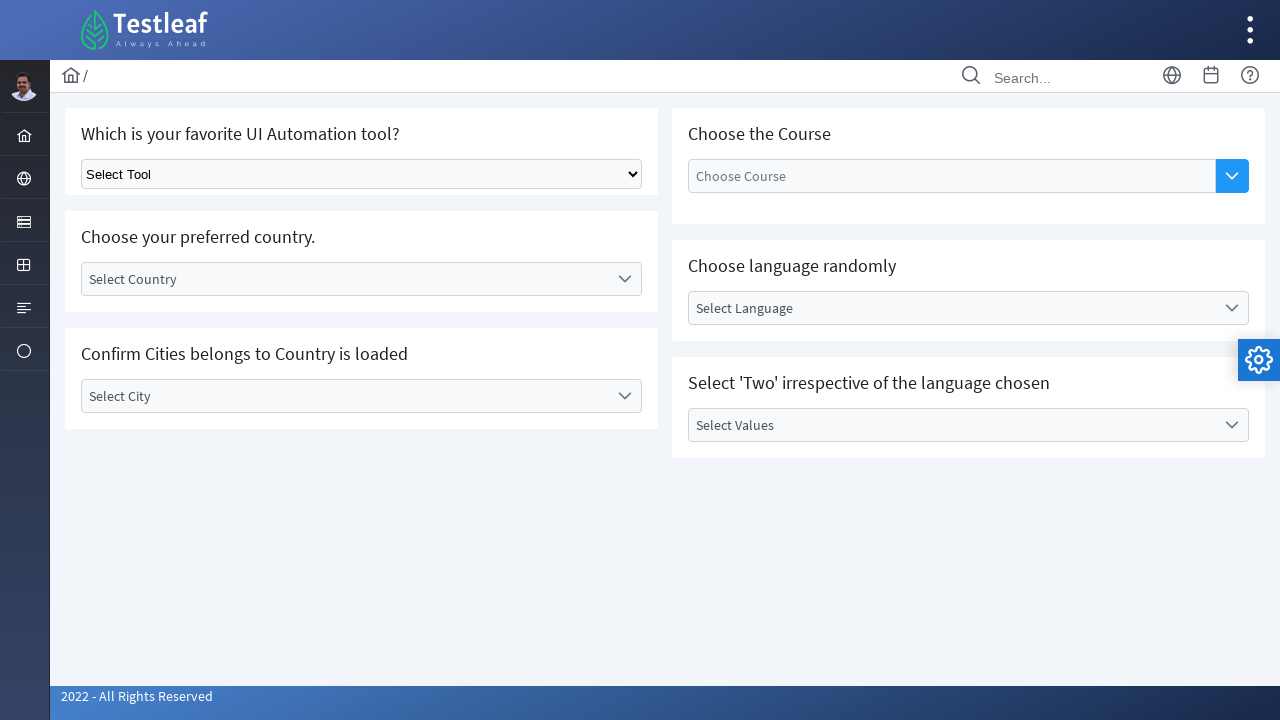

Selected UI Automation tool from standard select dropdown (index 1) on select.ui-selectonemenu
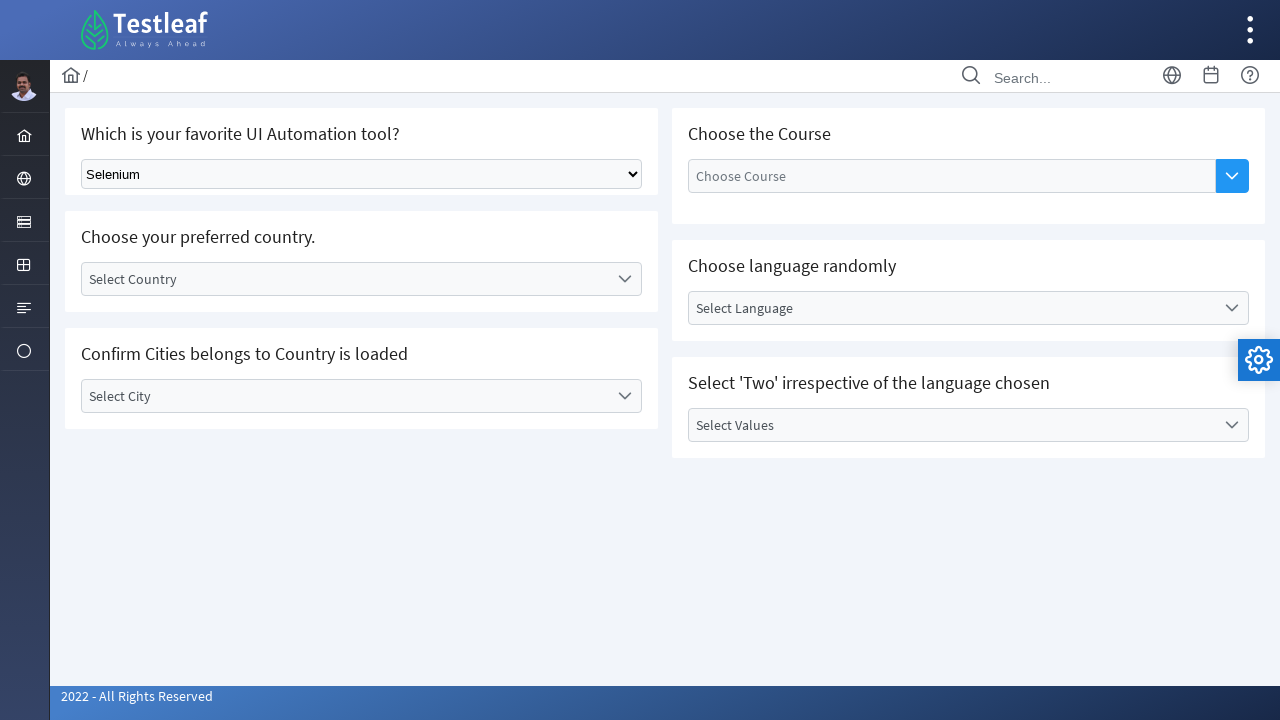

Clicked on 'Select Country' label to open custom dropdown at (345, 279) on label:text('Select Country')
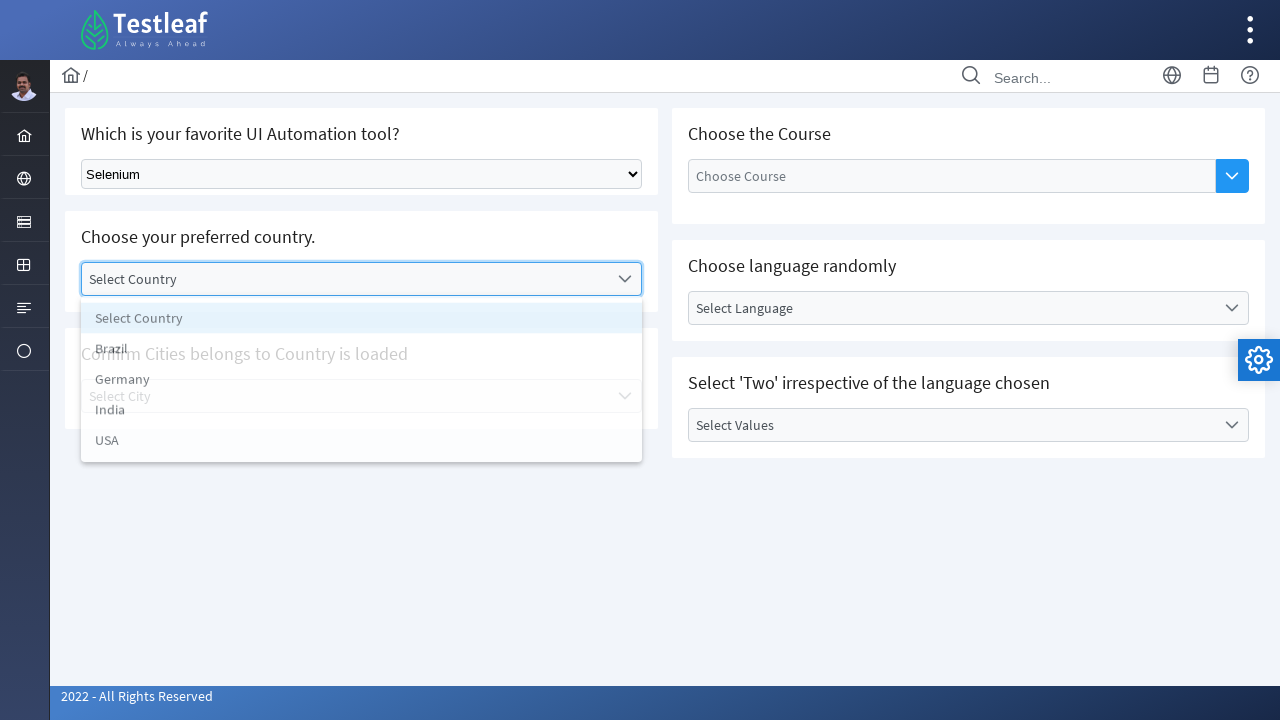

Selected 'India' from country dropdown at (362, 415) on li:text('India')
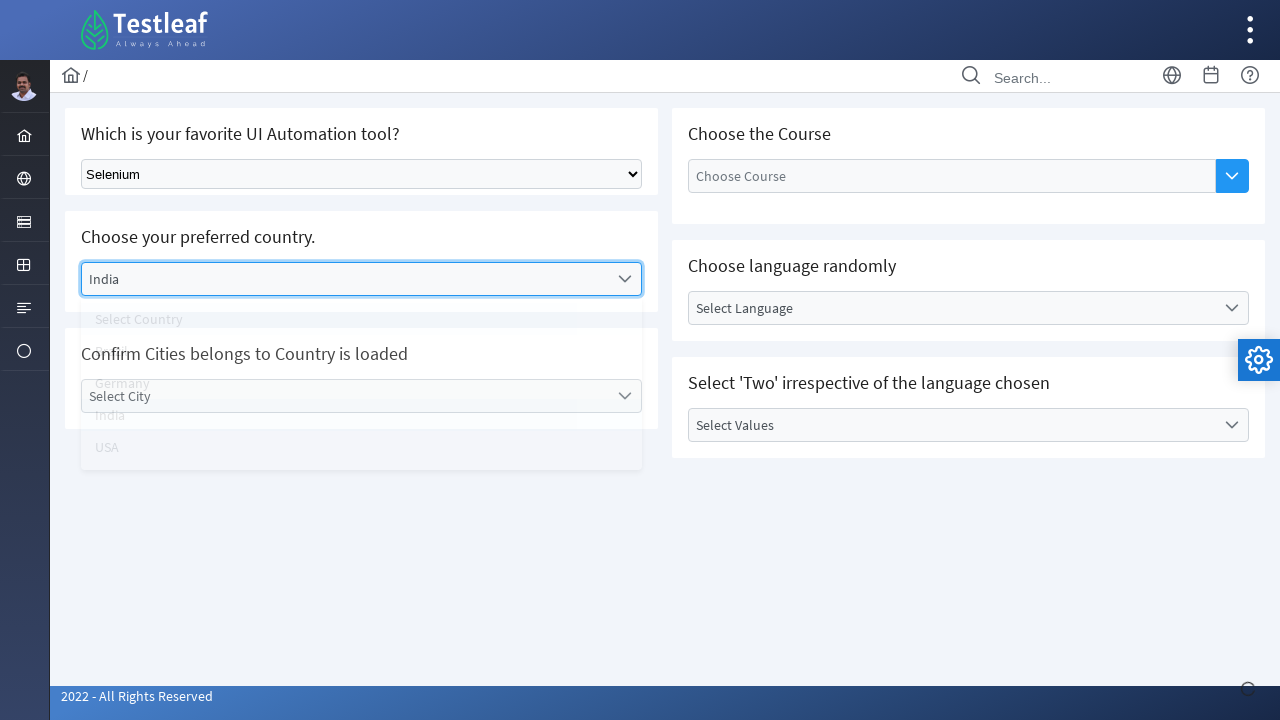

Clicked on 'Select Language' label to open custom dropdown at (952, 308) on label:text('Select Language')
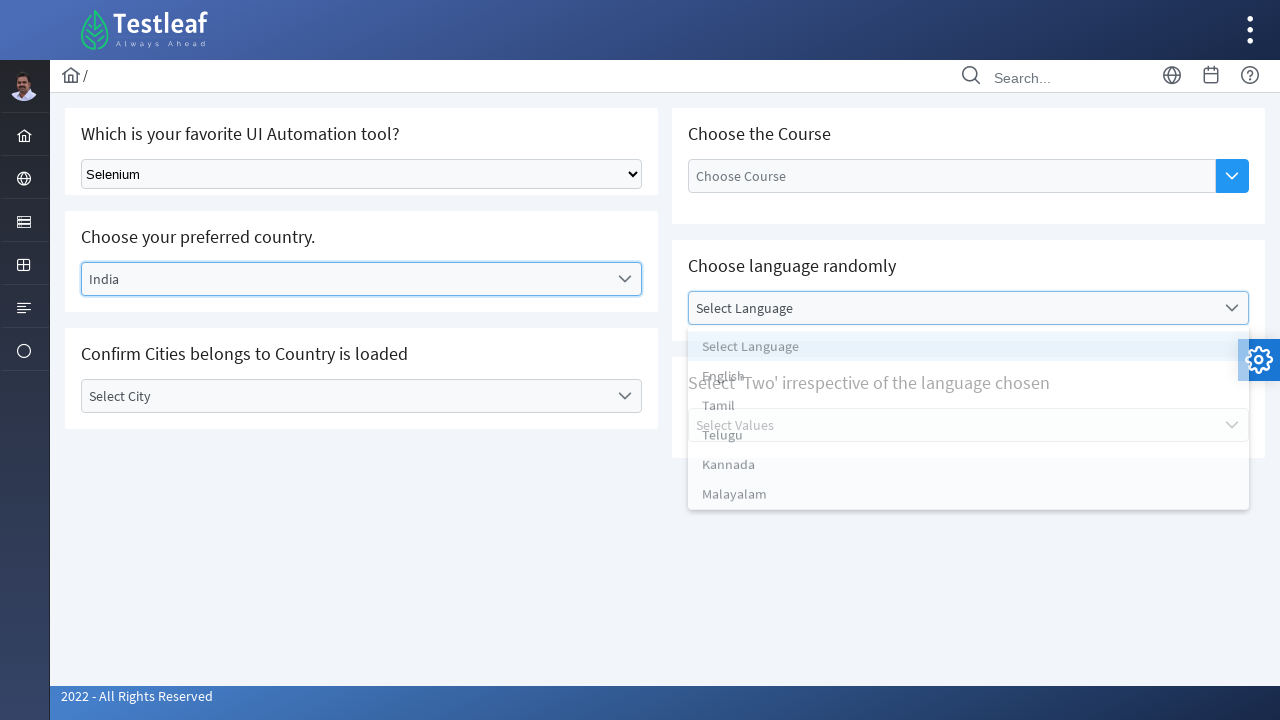

Selected 'Tamil' from language dropdown at (968, 412) on li:text('Tamil')
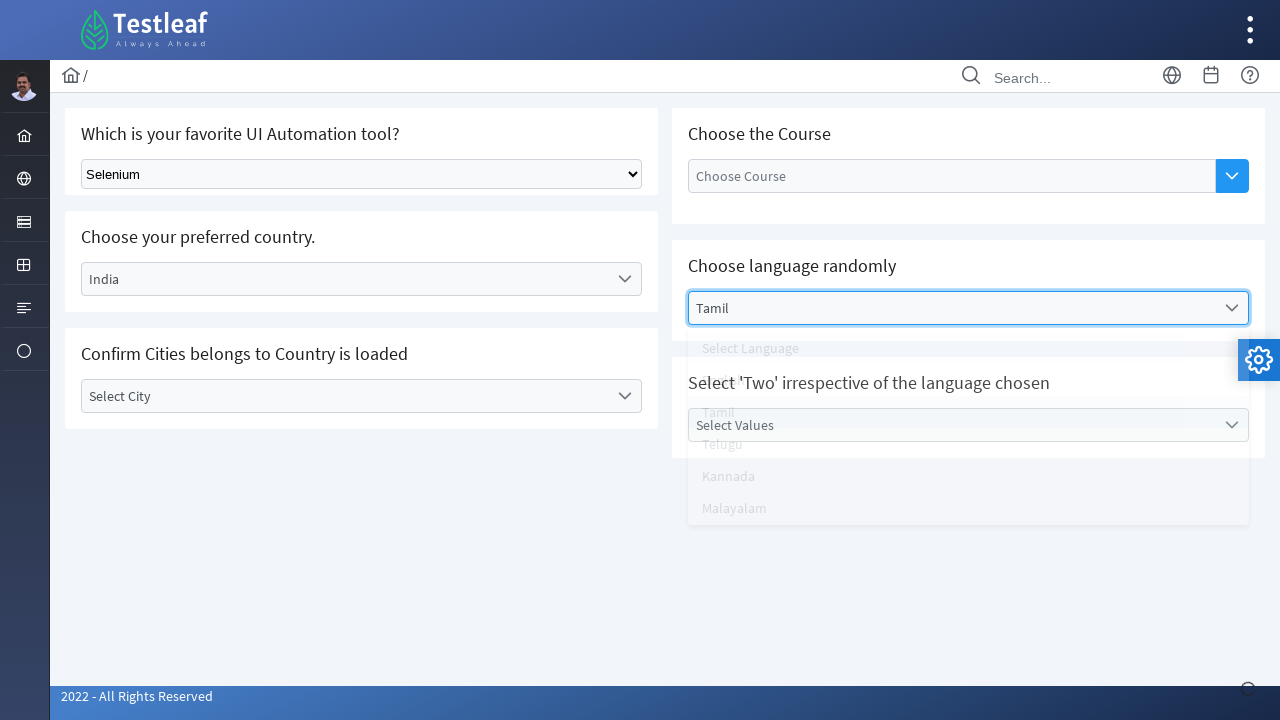

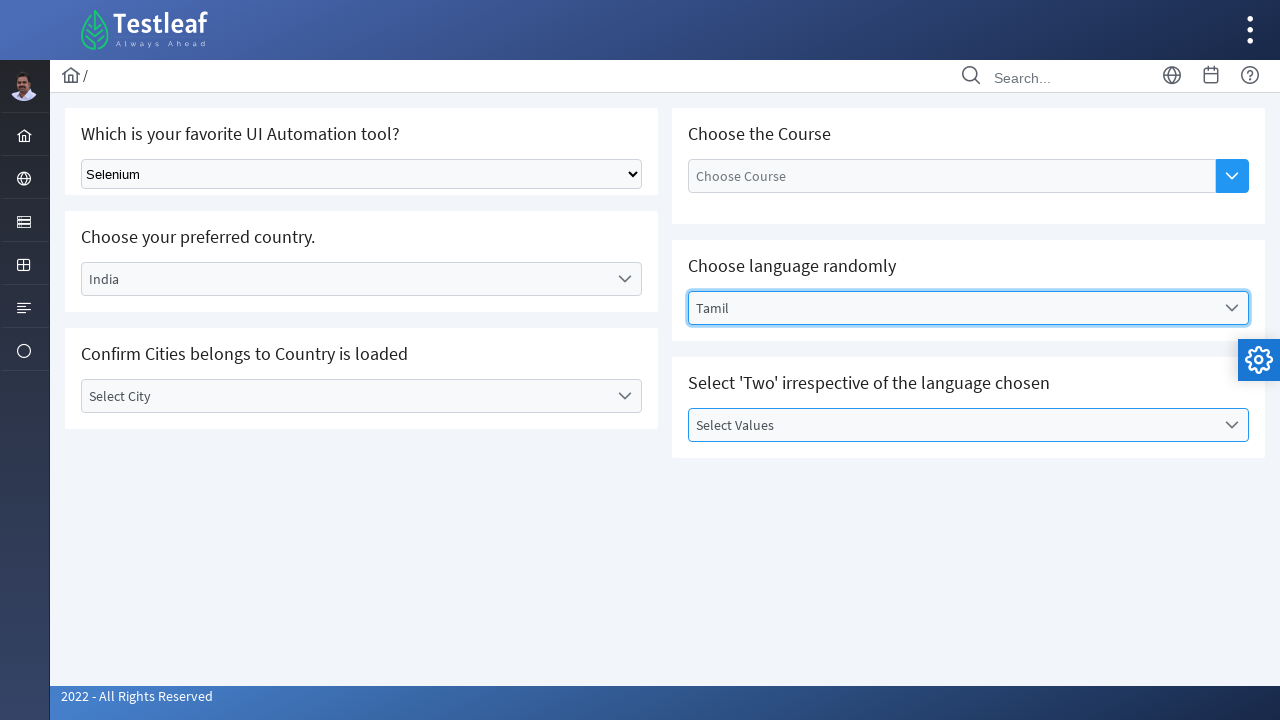